Refreshes the page multiple times to verify that fewer than 5 elements can appear due to random disappearance

Starting URL: https://the-internet.herokuapp.com/disappearing_elements

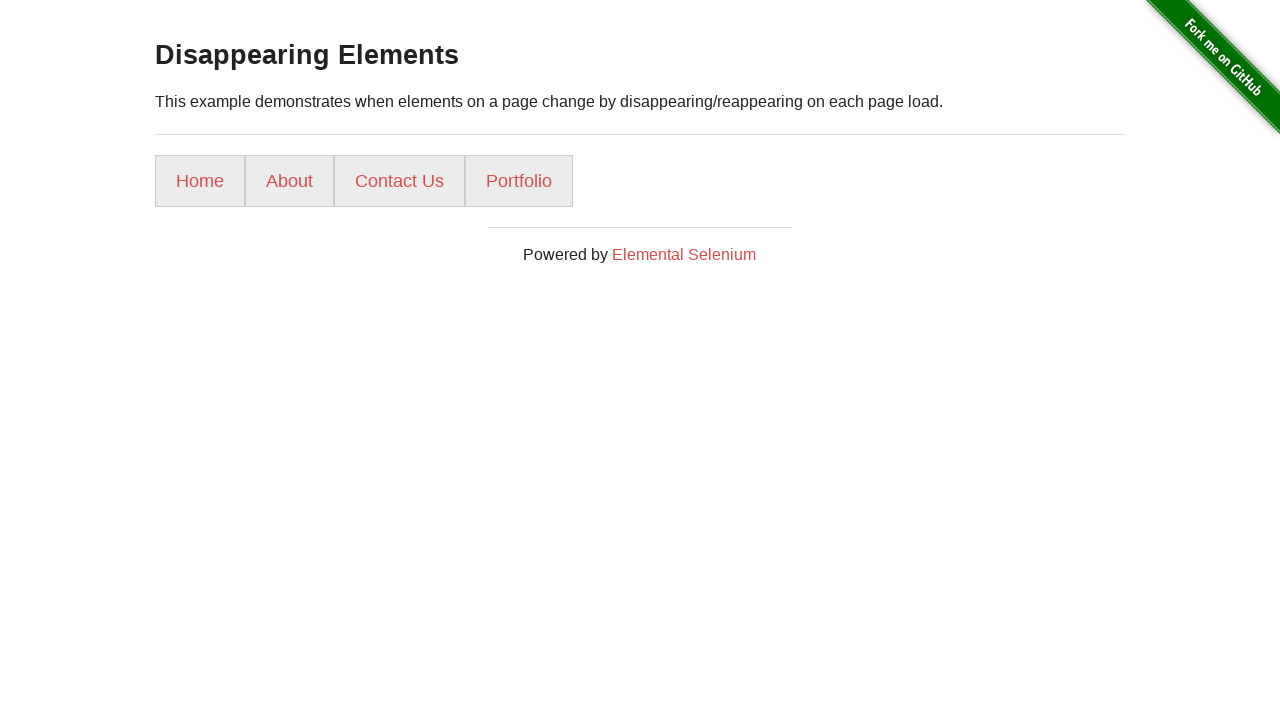

Navigated to disappearing elements test page
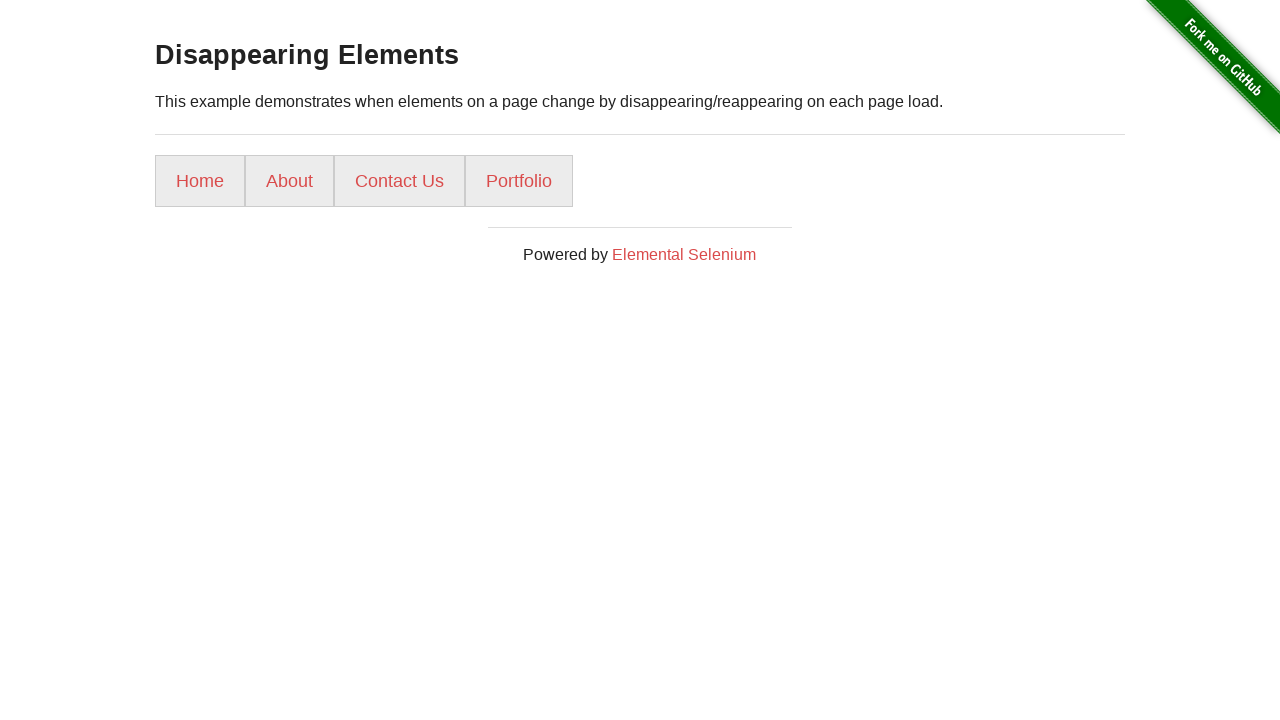

Refreshed page (attempt 1)
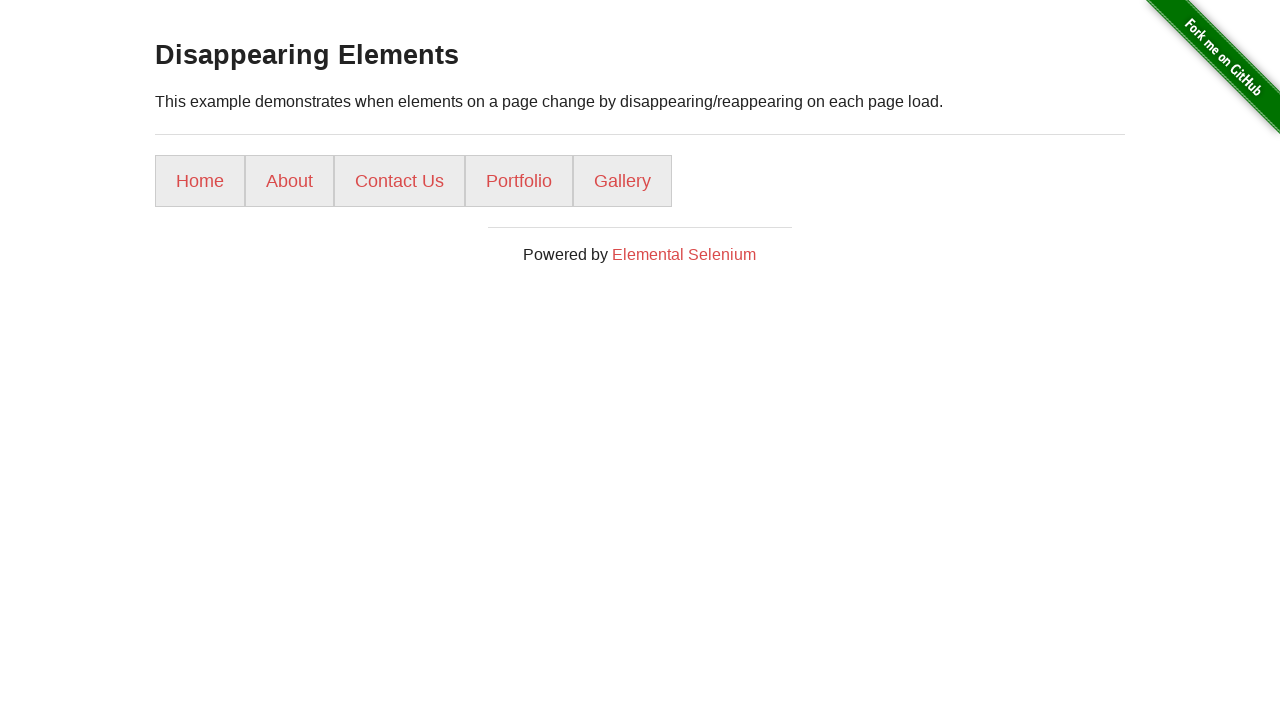

Found 5 menu items on page
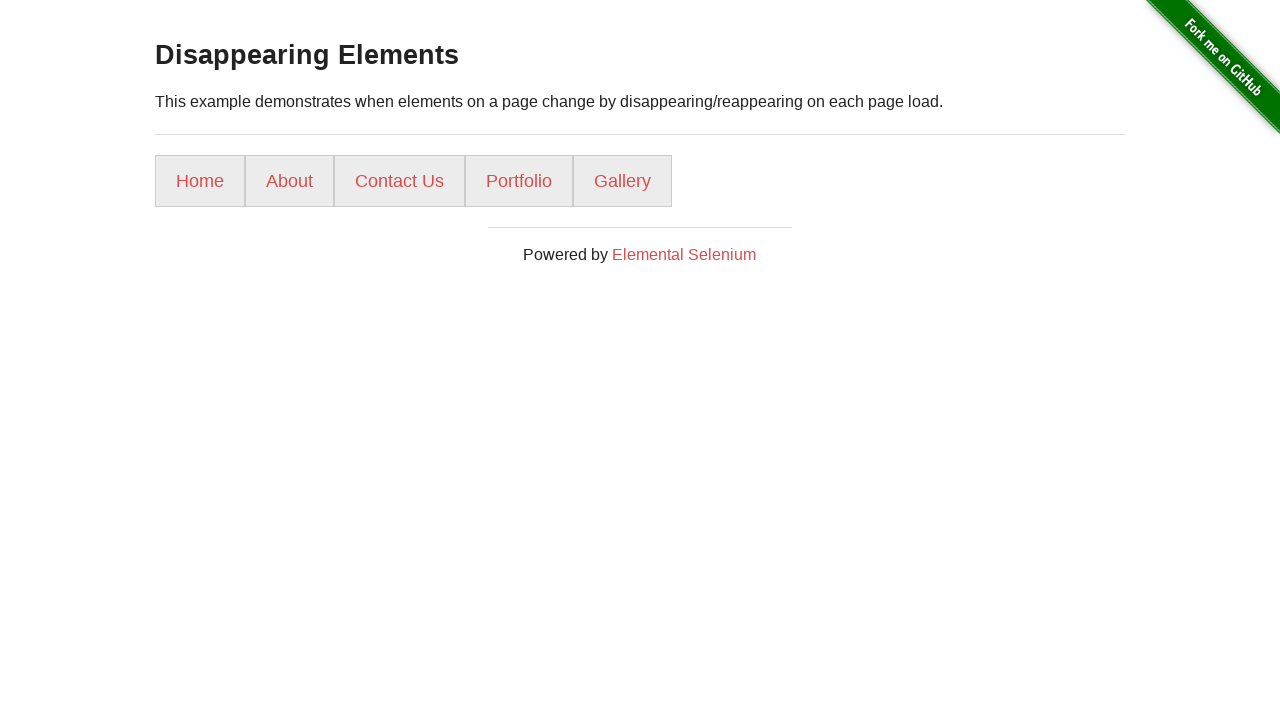

Refreshed page (attempt 2)
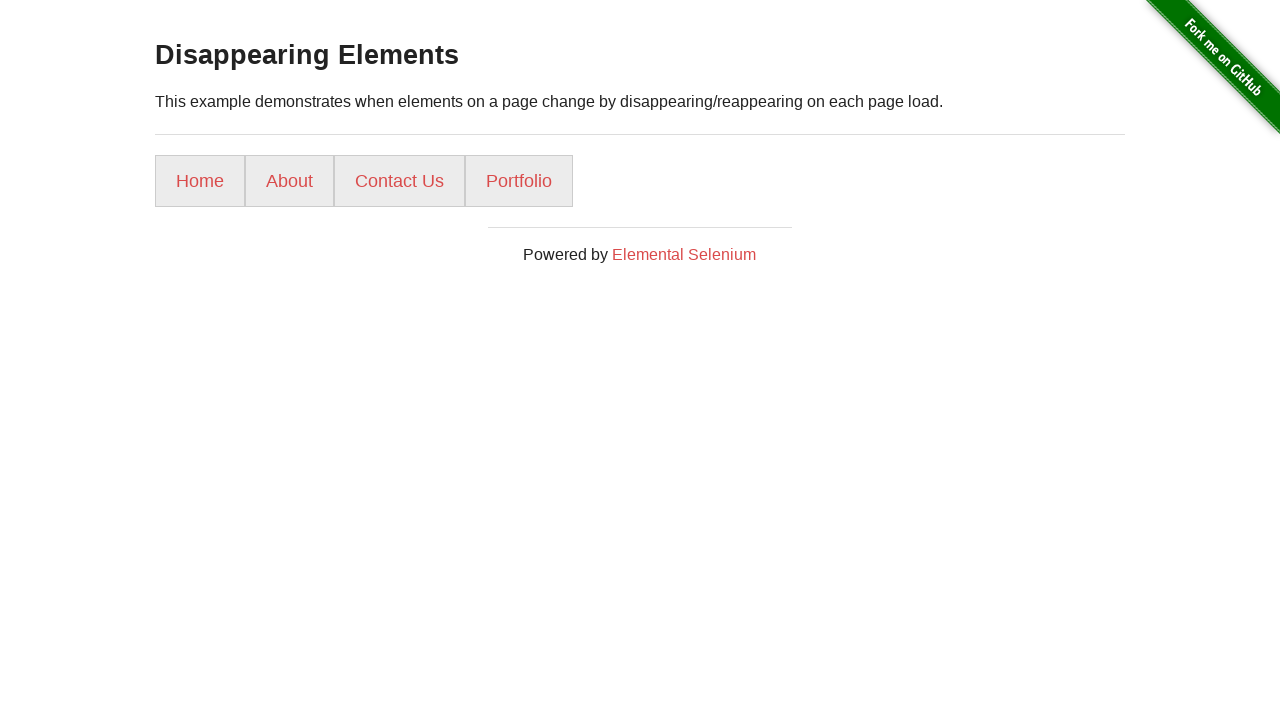

Found 4 menu items on page
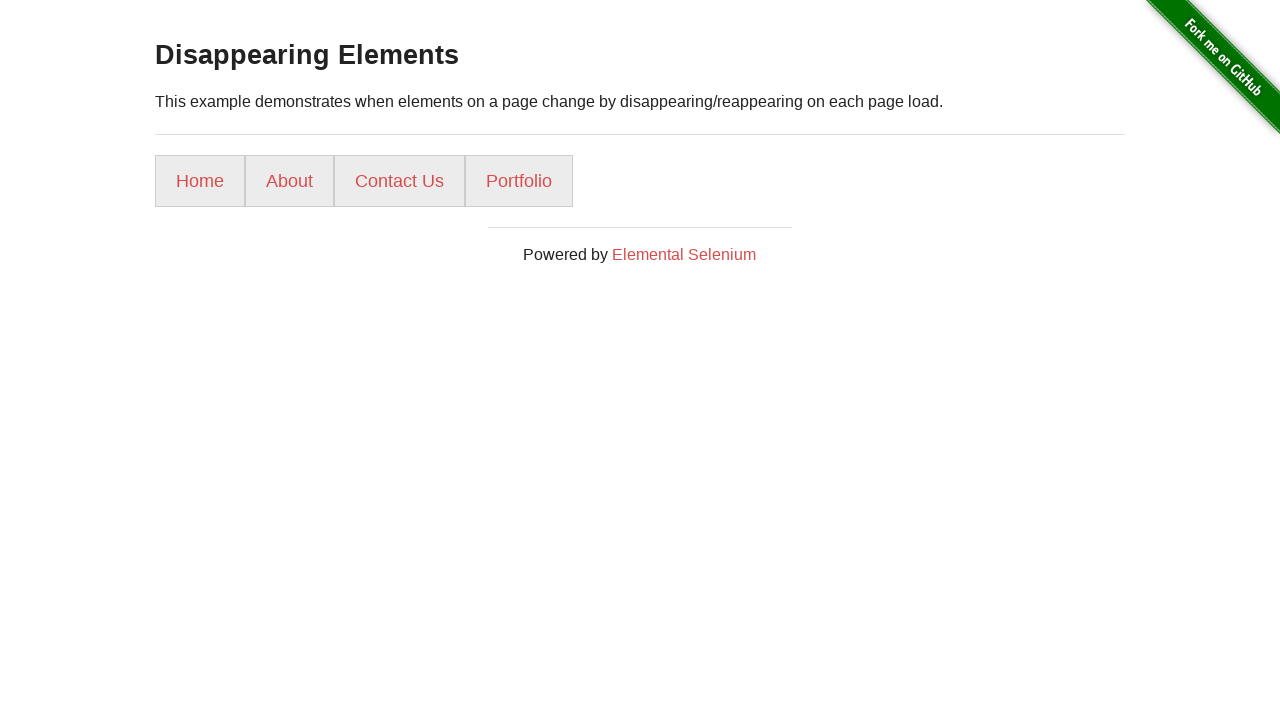

Verified that fewer than 5 elements appeared (found 4 elements)
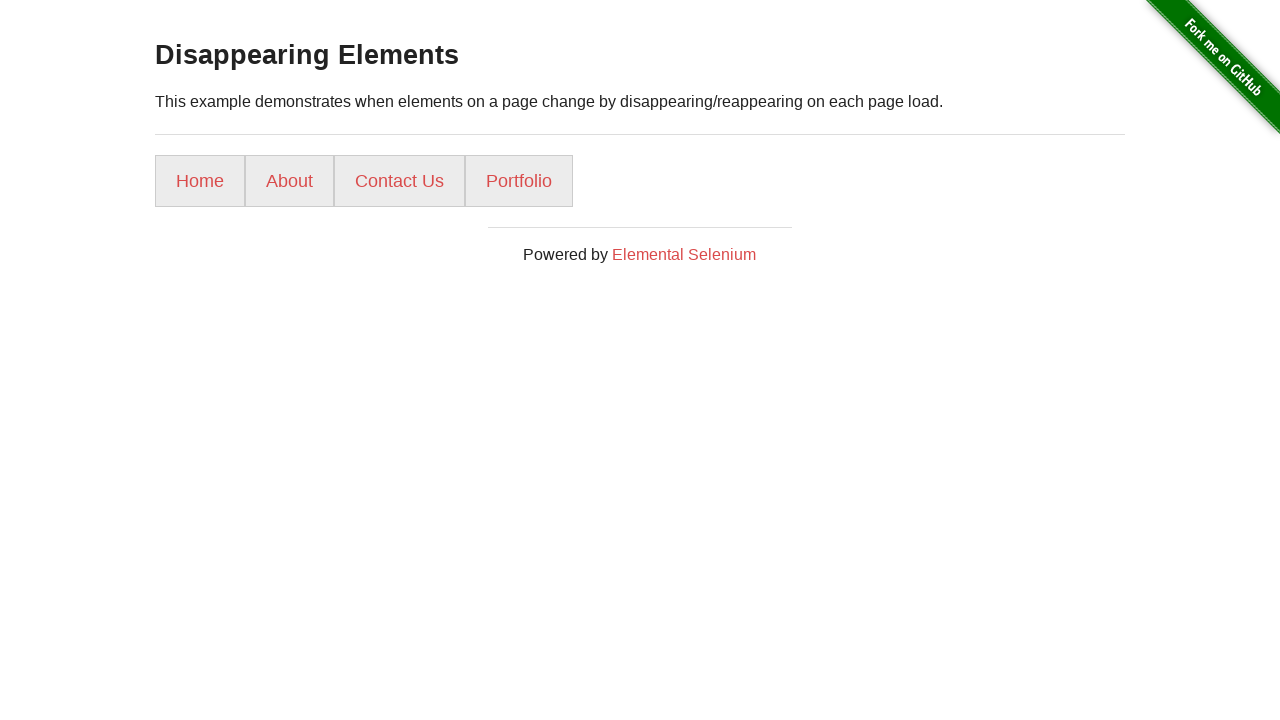

Assertion passed: fewer than 5 elements appeared during refresh cycles
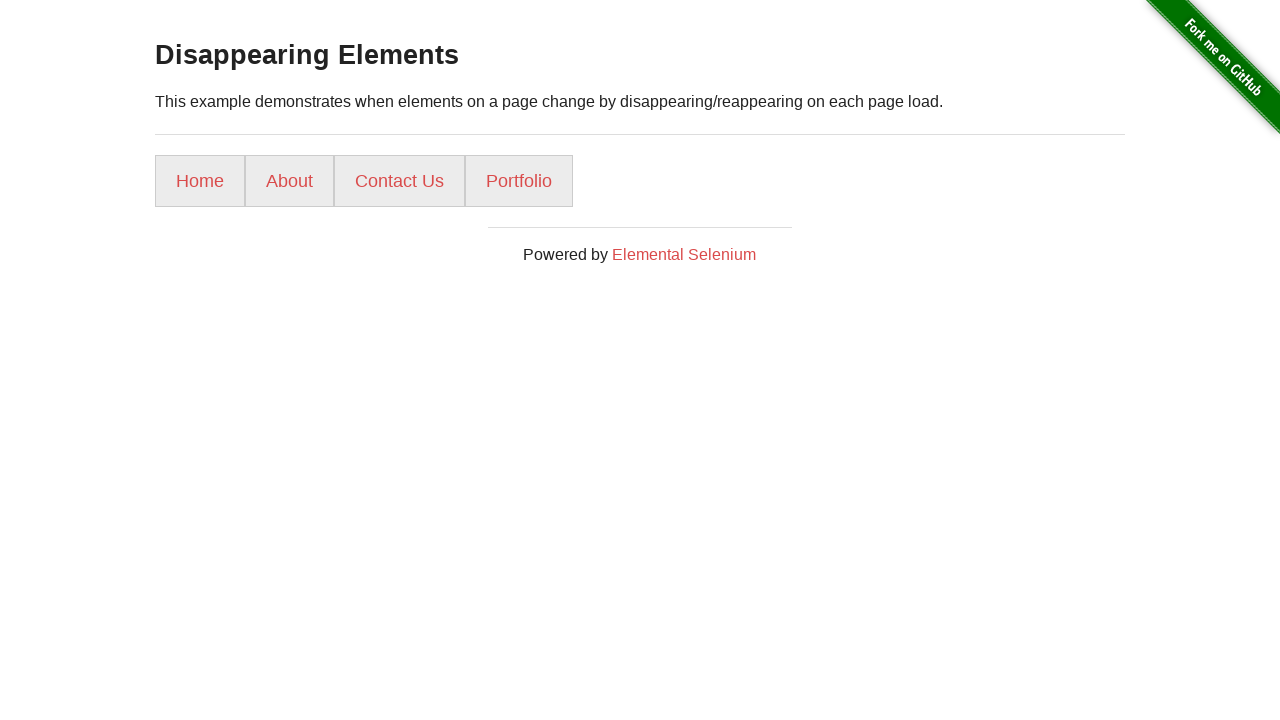

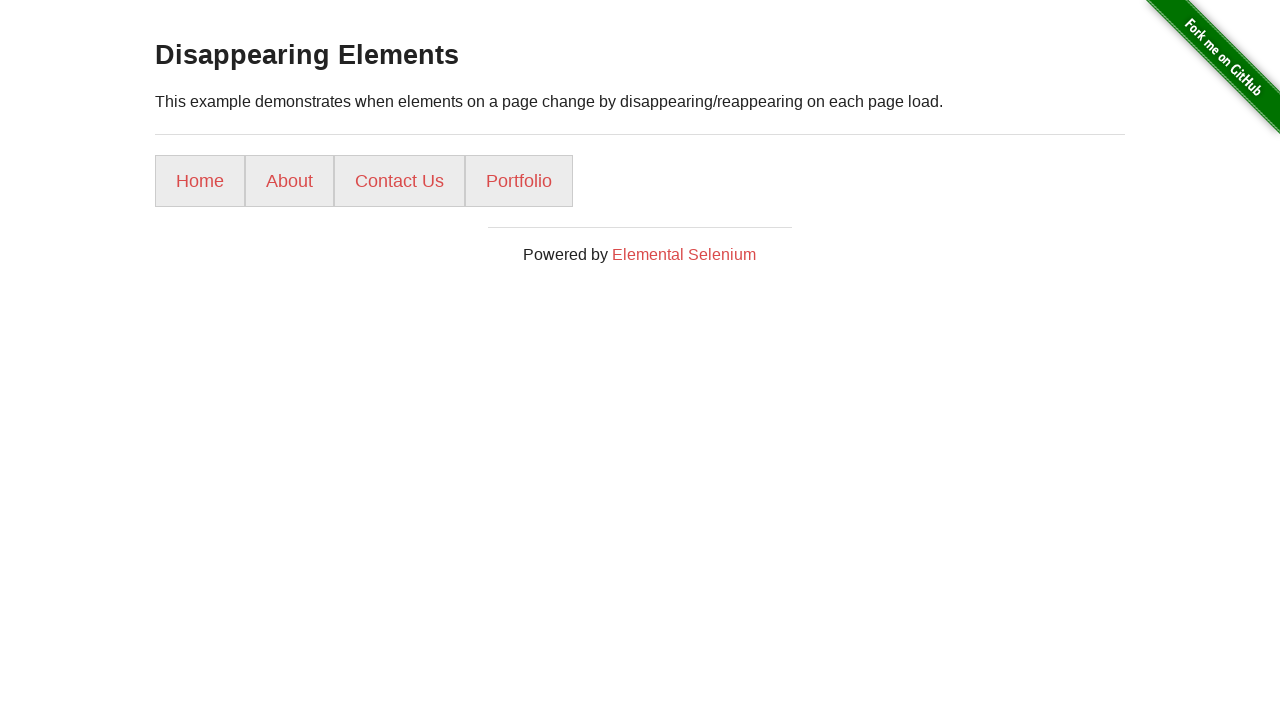